Tests handling of JavaScript confirm dialog by clicking the confirm button, dismissing it, and verifying the cancel result

Starting URL: https://the-internet.herokuapp.com/javascript_alerts

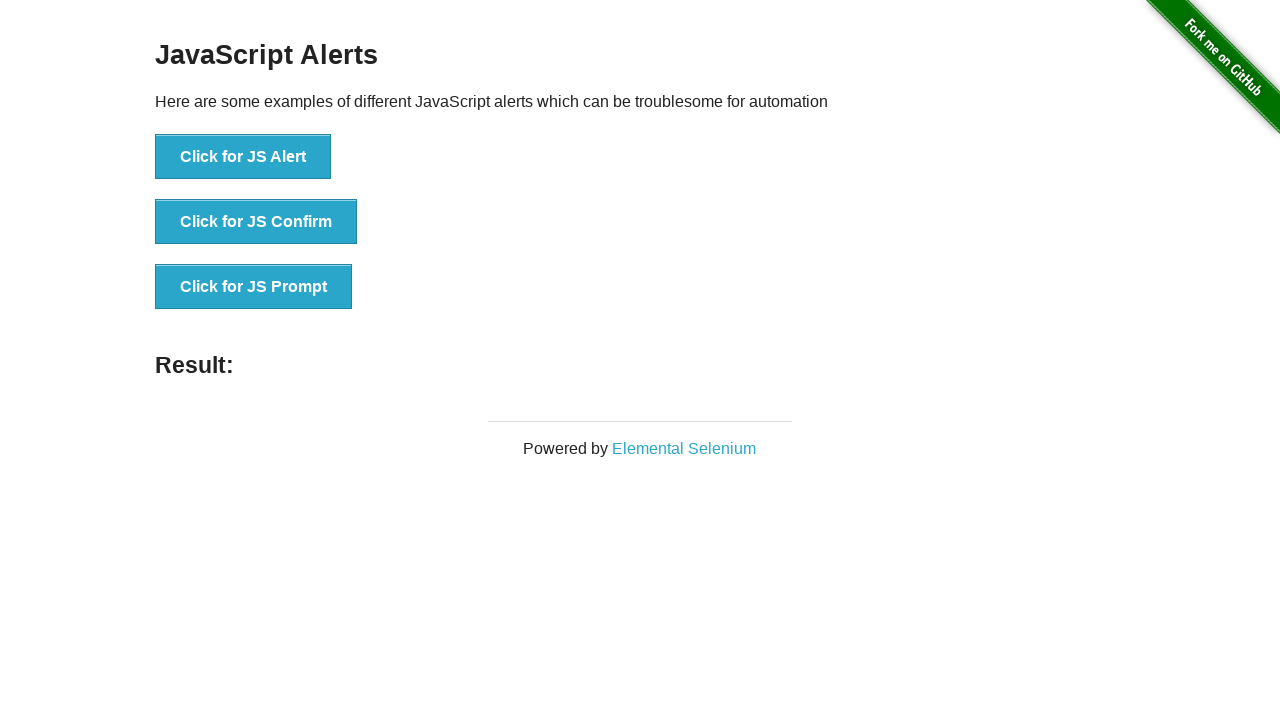

Set up dialog handler to dismiss confirm dialog
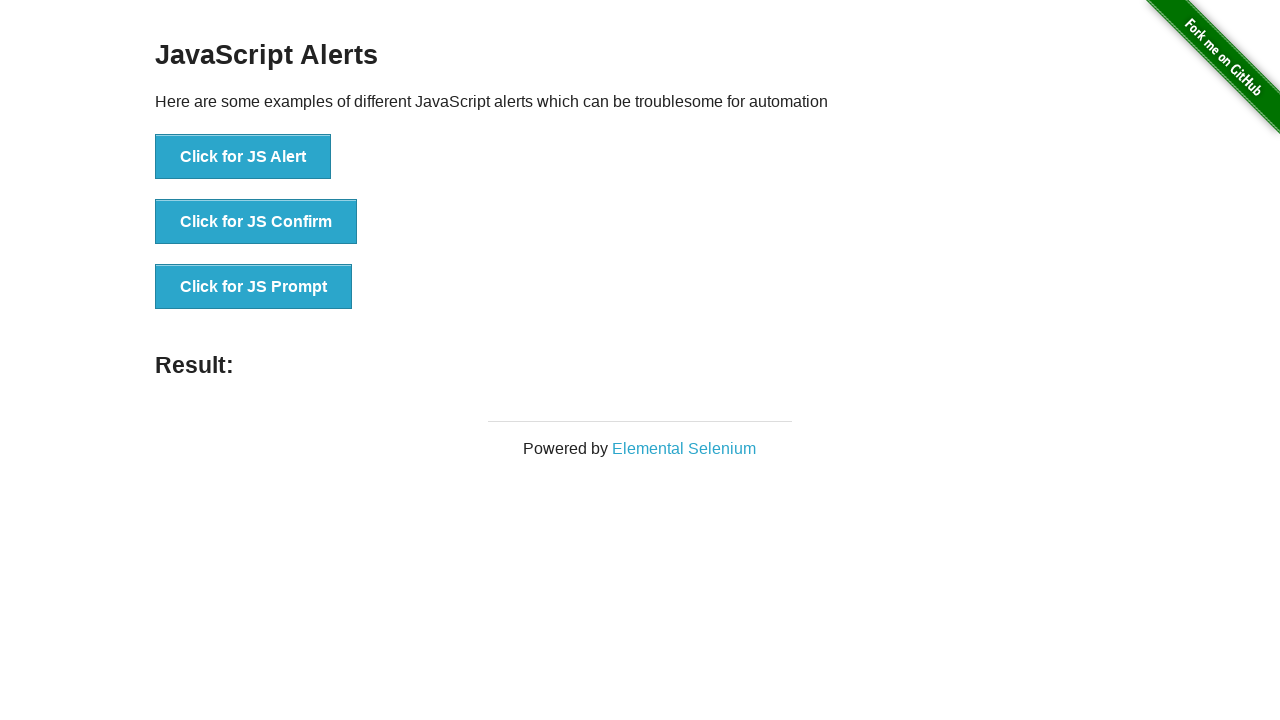

Clicked the JavaScript confirm button at (256, 222) on xpath=//*[@id='content']/div/ul/li[2]/button
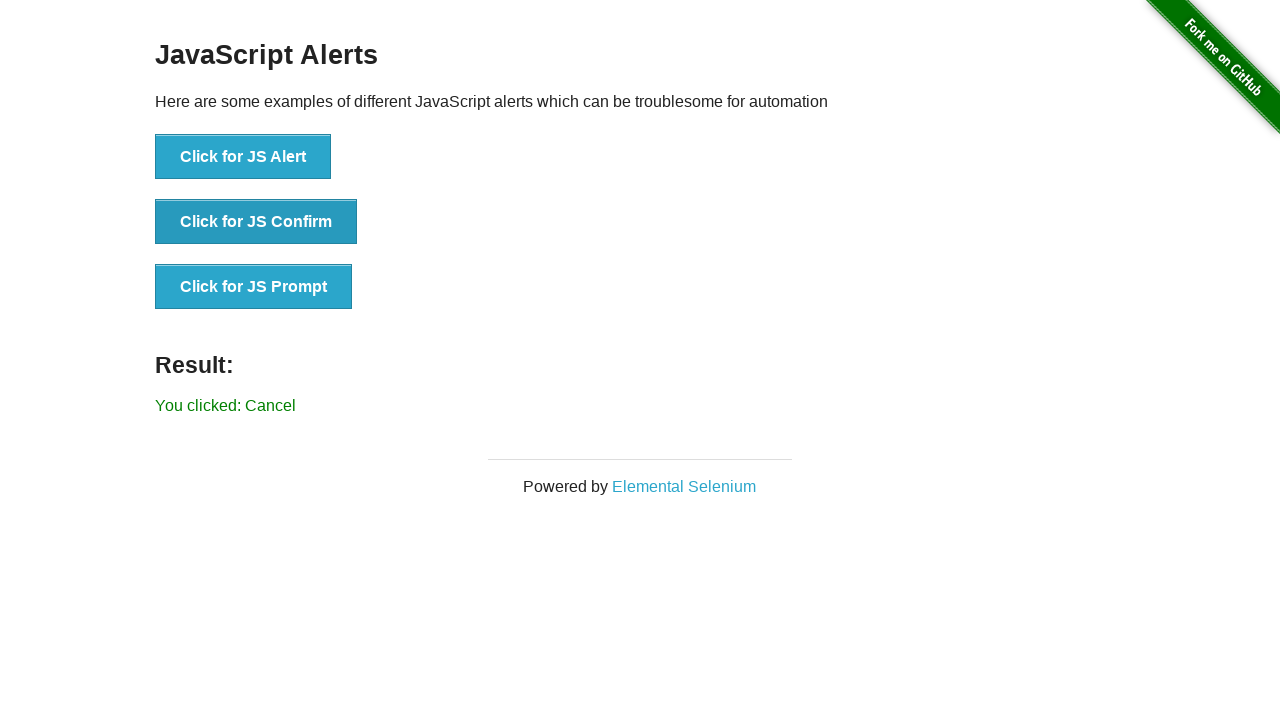

Retrieved result message text content
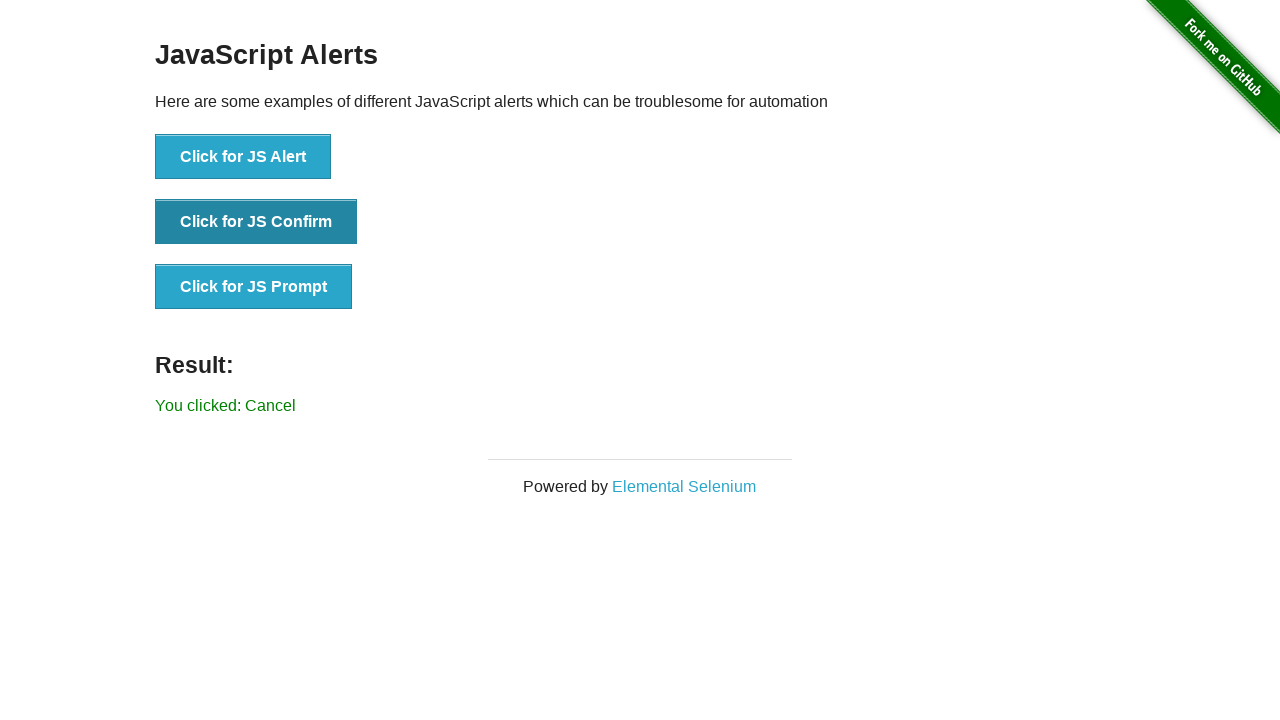

Verified that result message contains 'You clicked: Cancel'
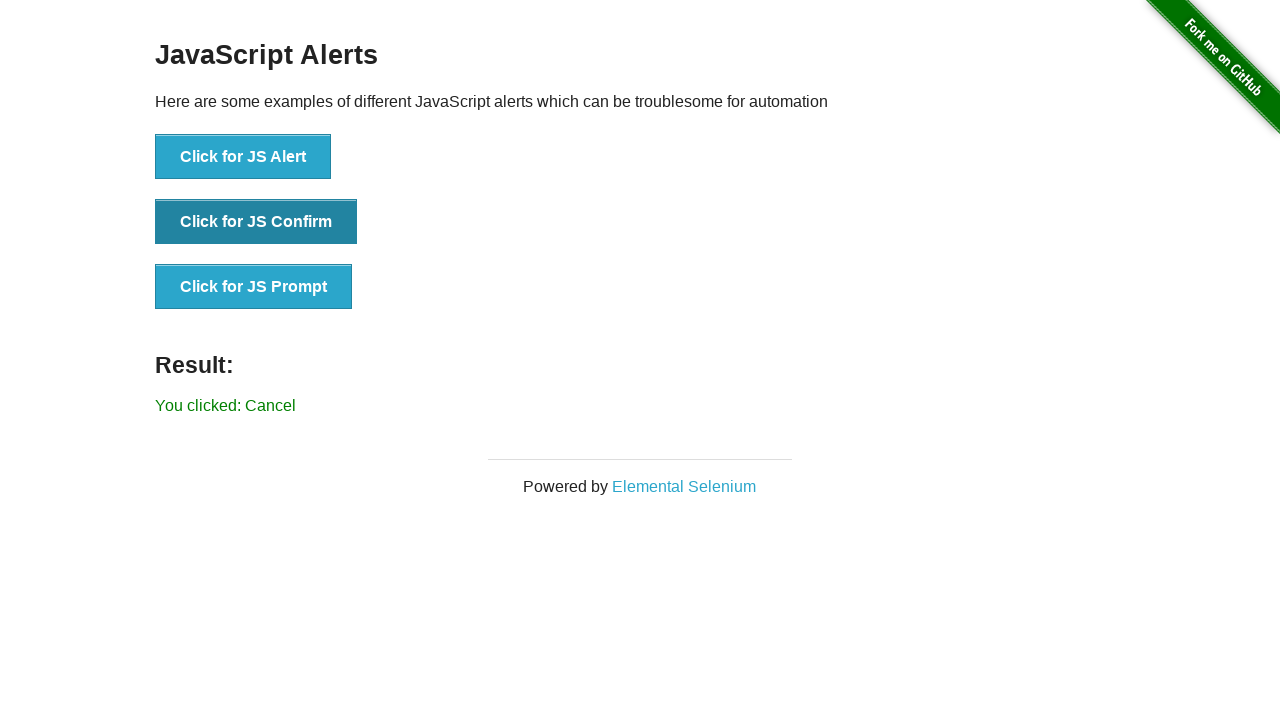

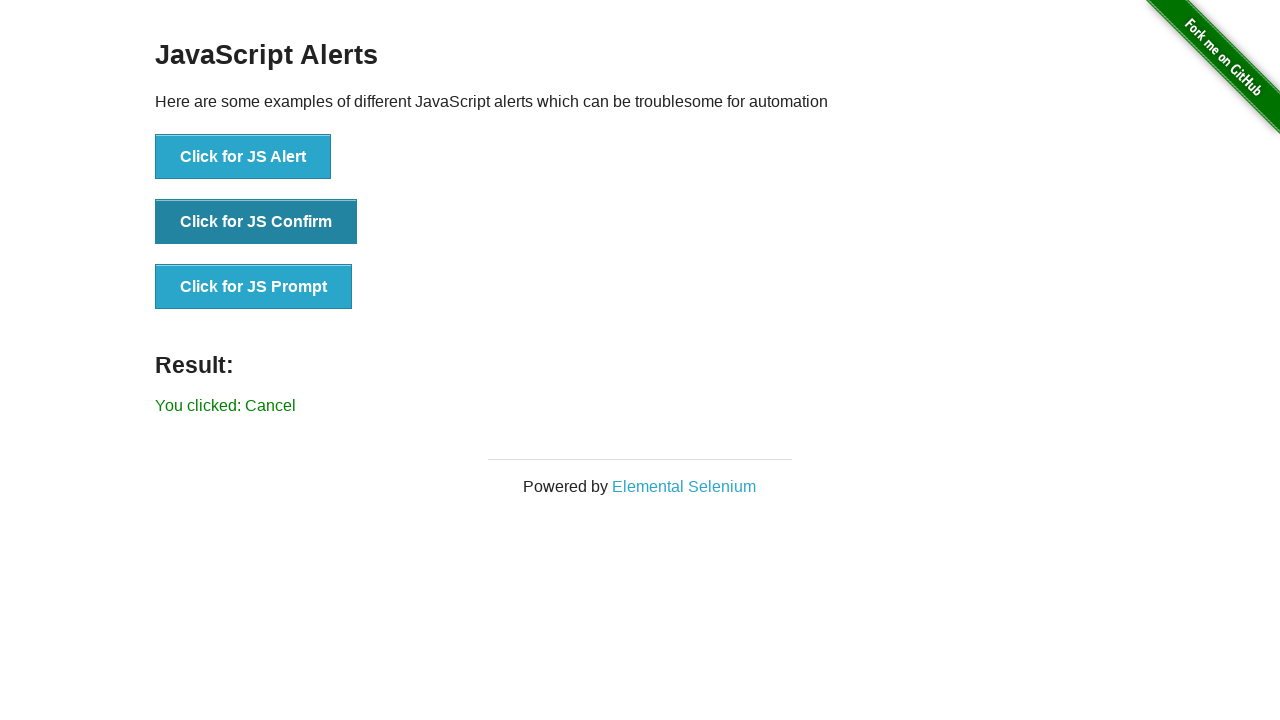